Tests incorrect login attempt and verifies that user-specific elements are not present after failed authentication

Starting URL: https://profil.wp.pl/login/login.html

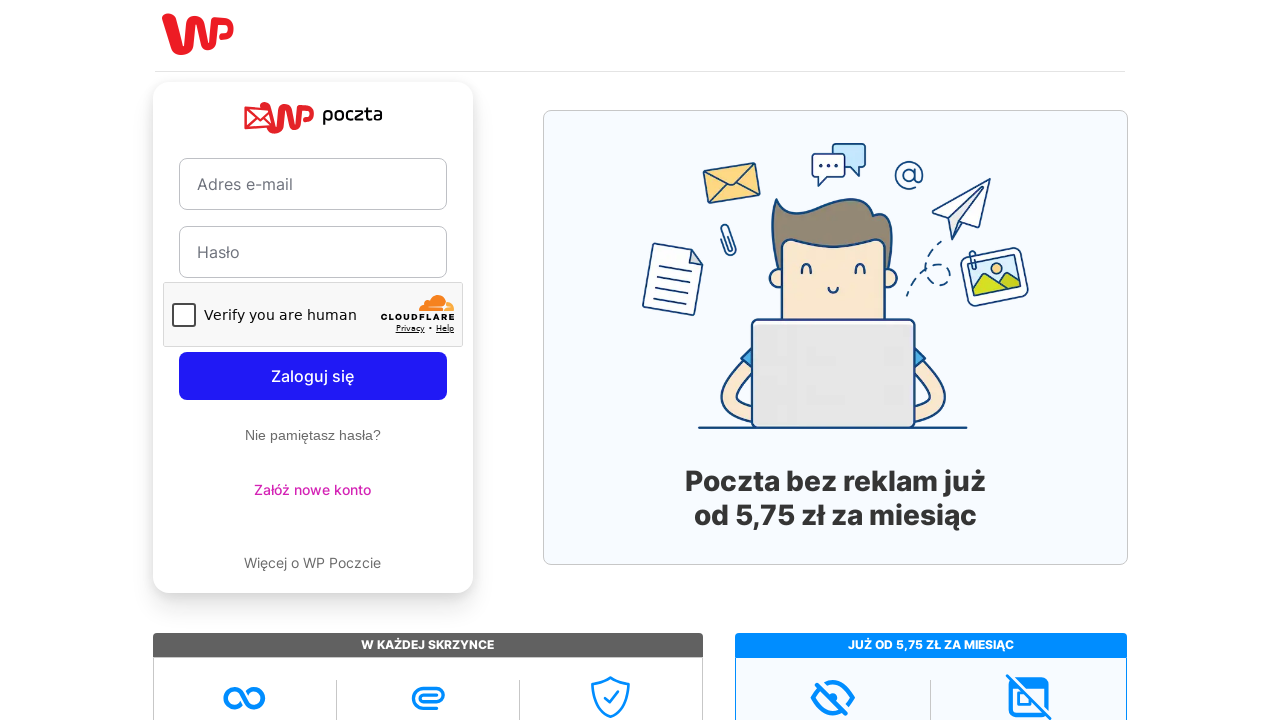

Filled login field with incorrect username 'test_invalid_345' on #login
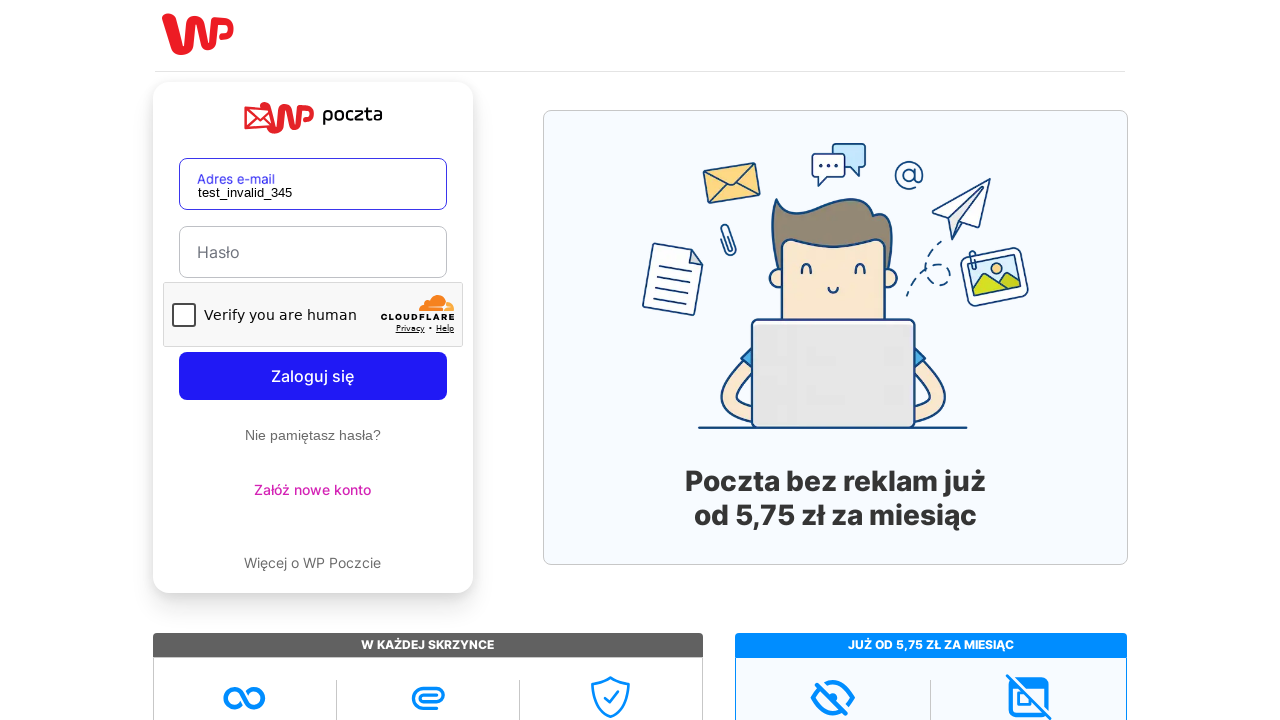

Filled password field with incorrect password 'incorrect_pwd_789' on #password
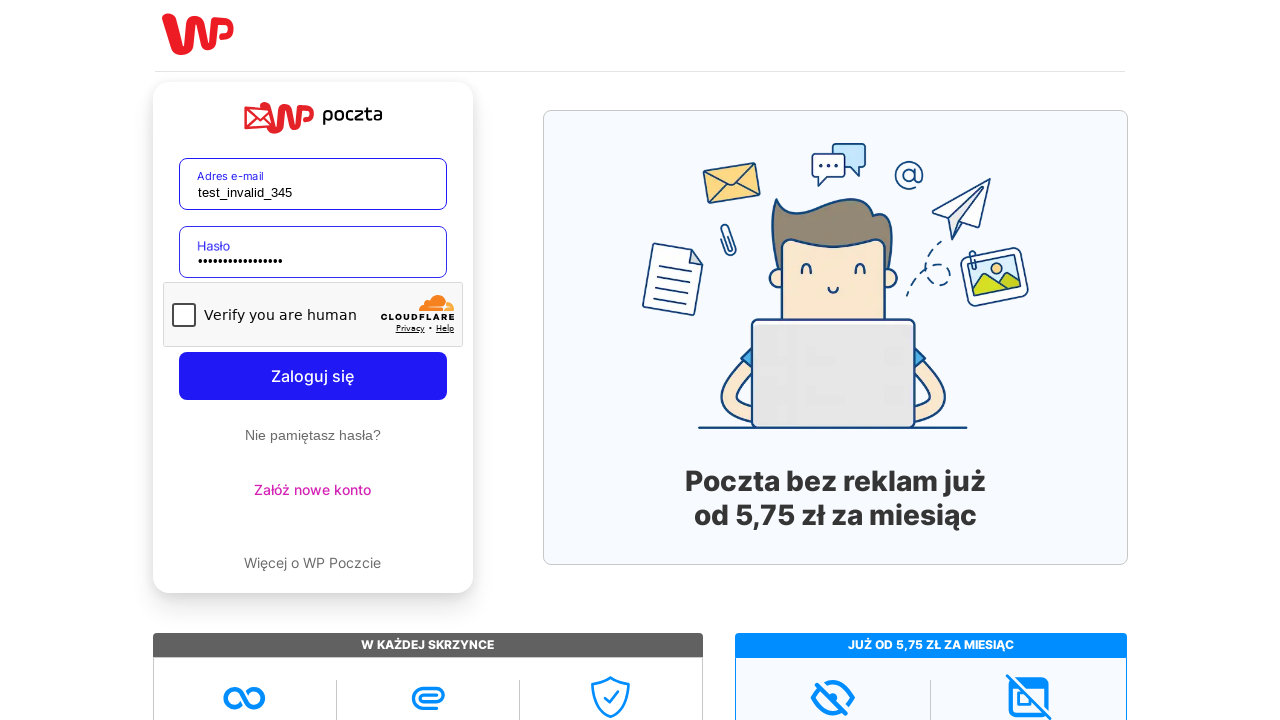

Submitted login form by pressing Enter on #password
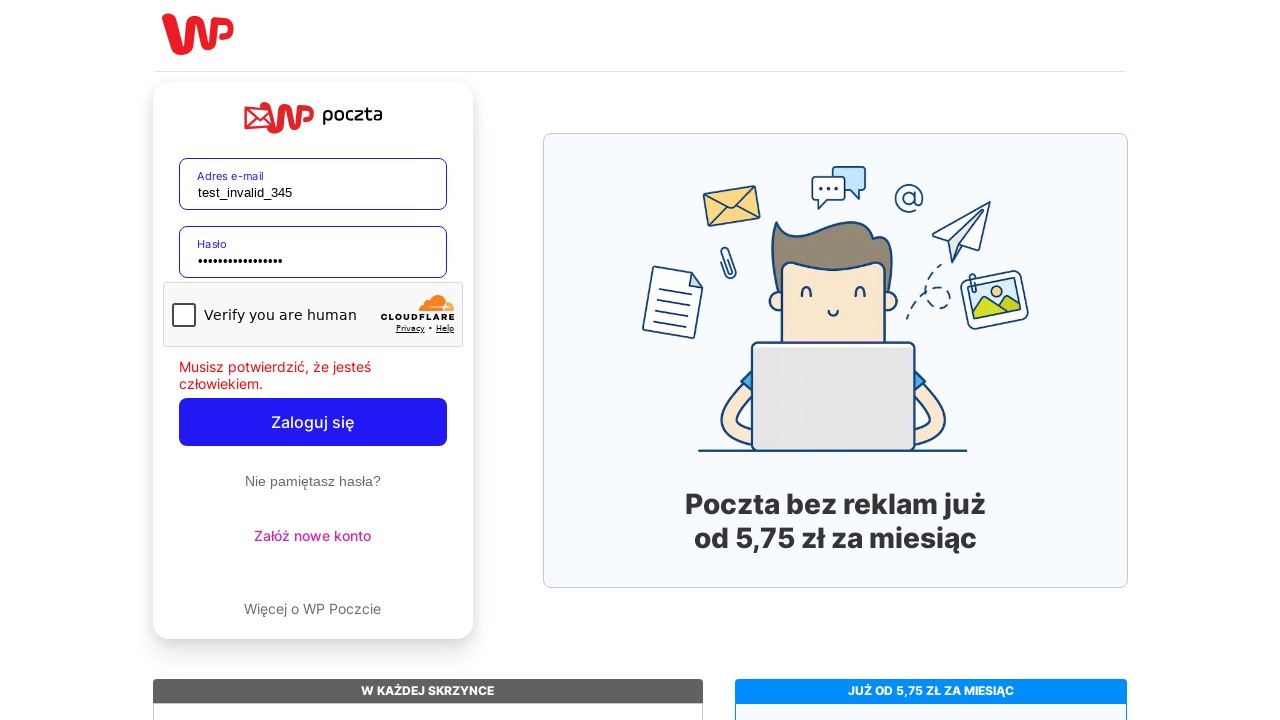

Waited 2 seconds for page to load after failed login attempt
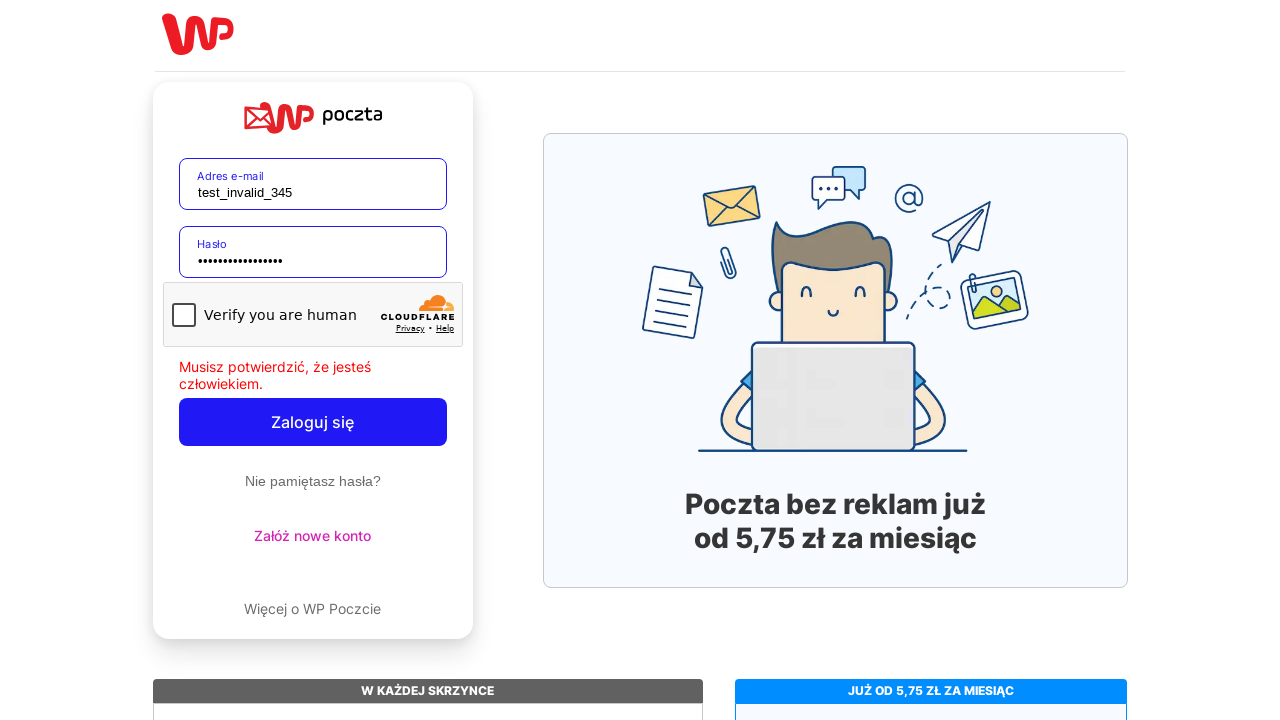

Verified that user panel element is not present after failed authentication
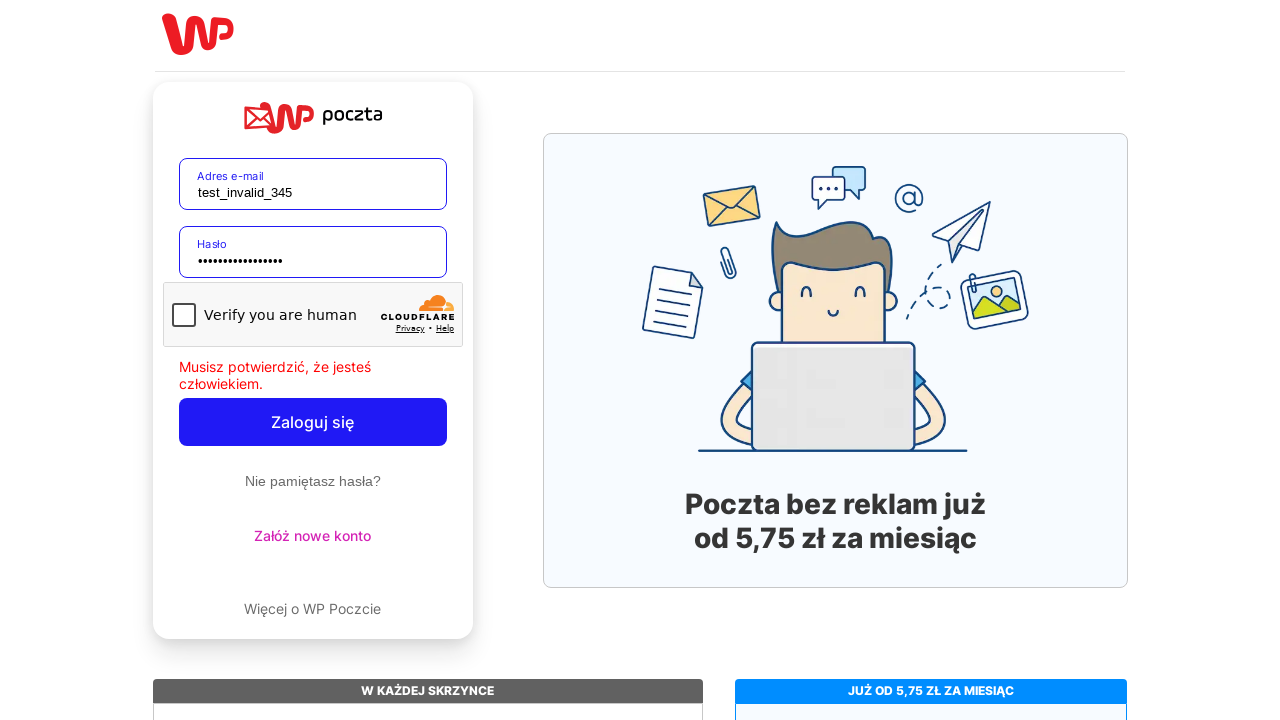

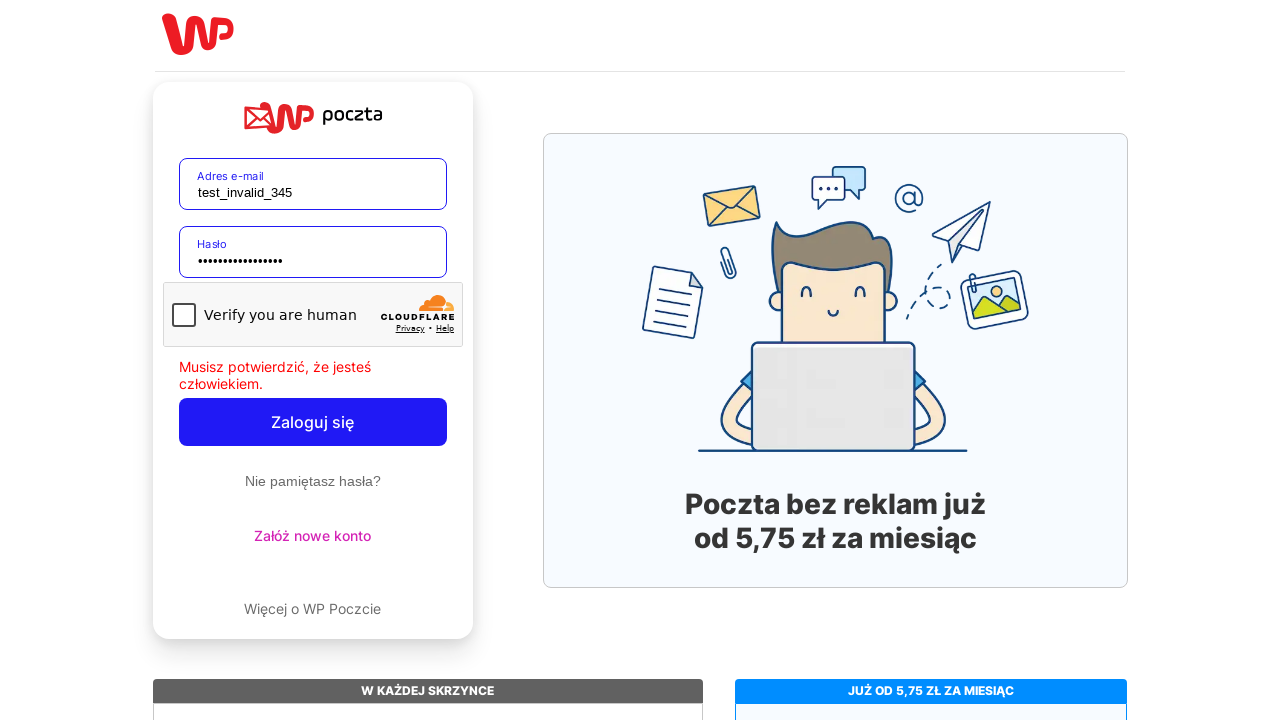